Tests the parking calculator by clicking on the calendar icon to open a date picker popup, selecting a date from the popup window, switching back to the main window, and selecting the PM radio button for the starting time.

Starting URL: https://shino.de/parkcalc/

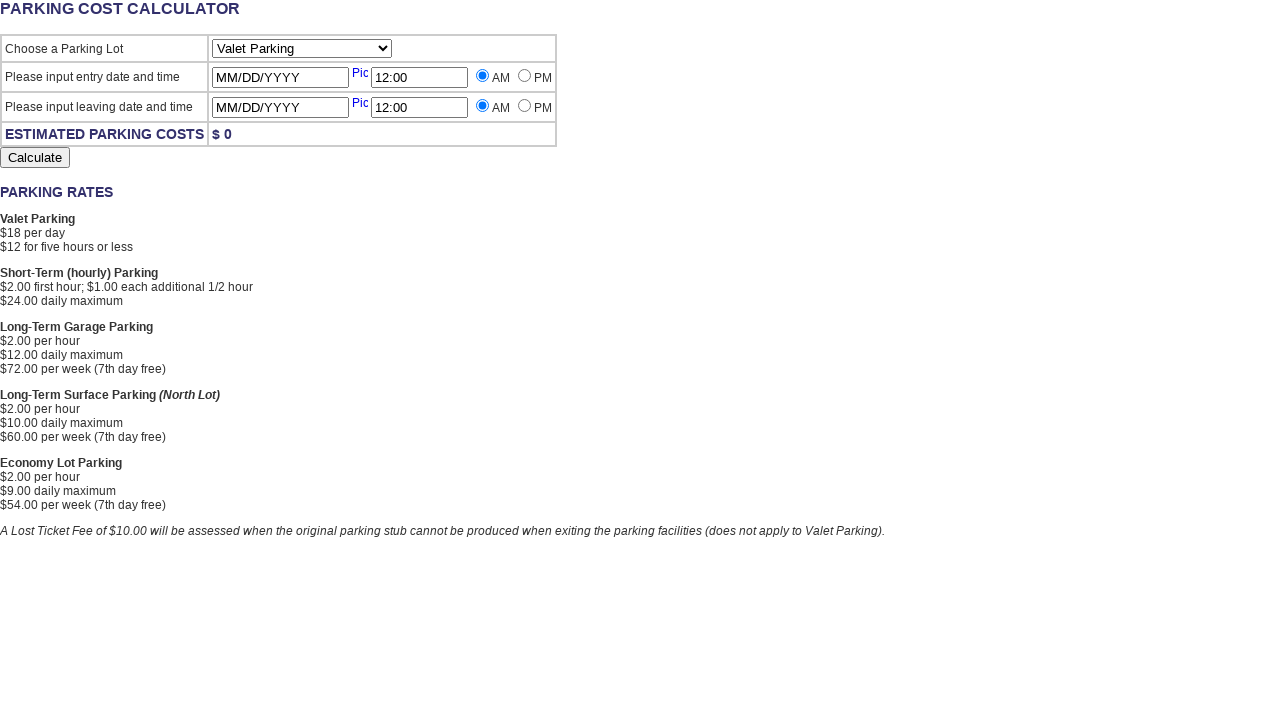

Clicked calendar icon to open date picker popup at (360, 74) on xpath=(//img[@src='cal.gif'])[1]
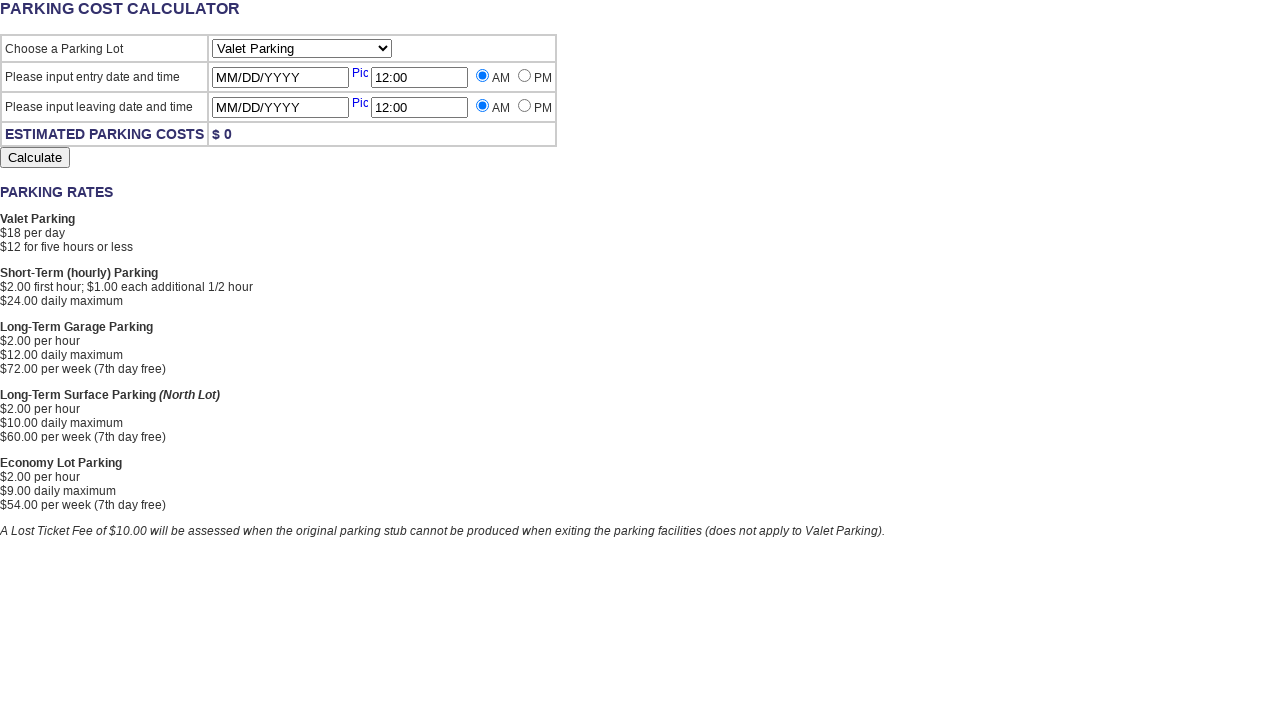

Date picker popup window opened
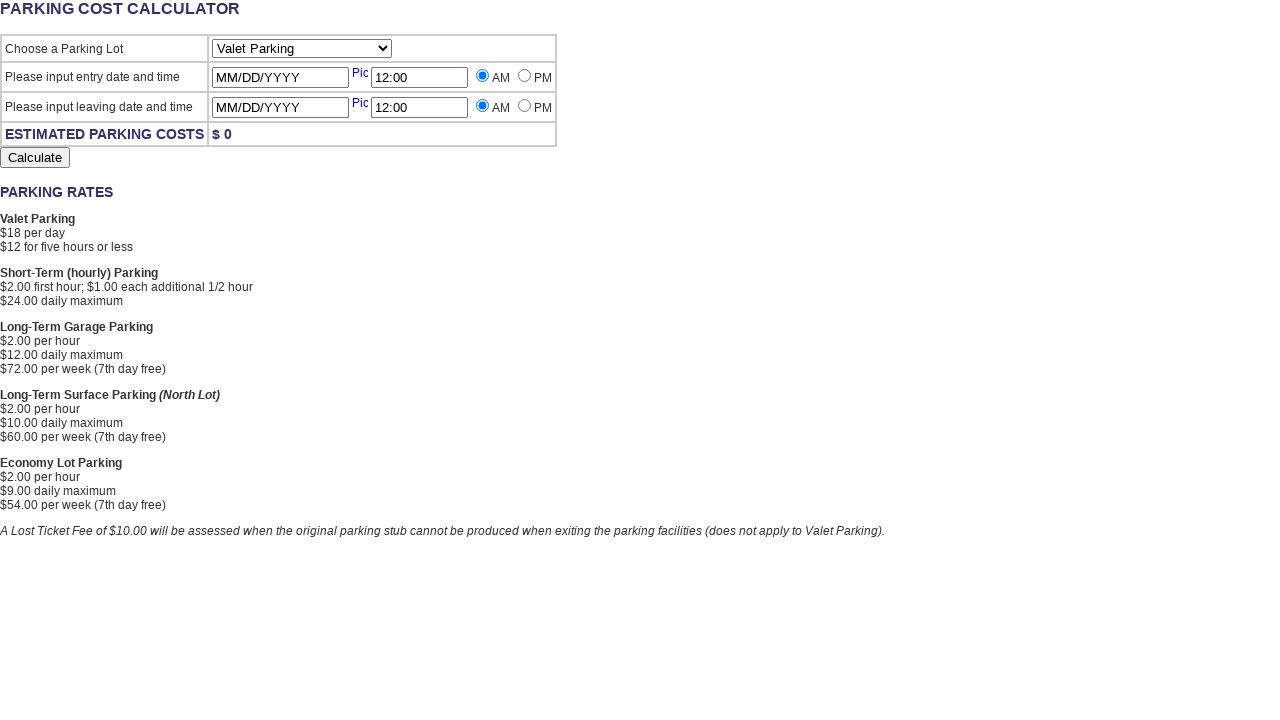

Popup page loaded successfully
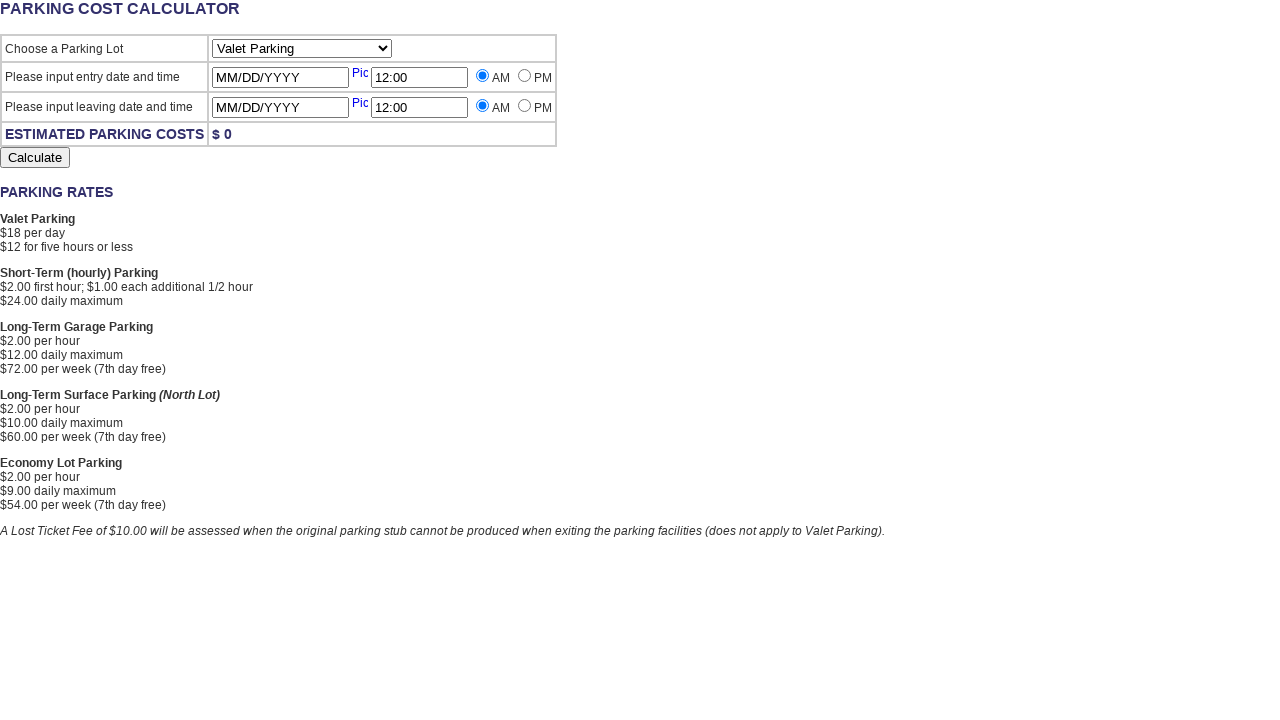

Selected day 24 from date picker at (72, 148) on a:text('24')
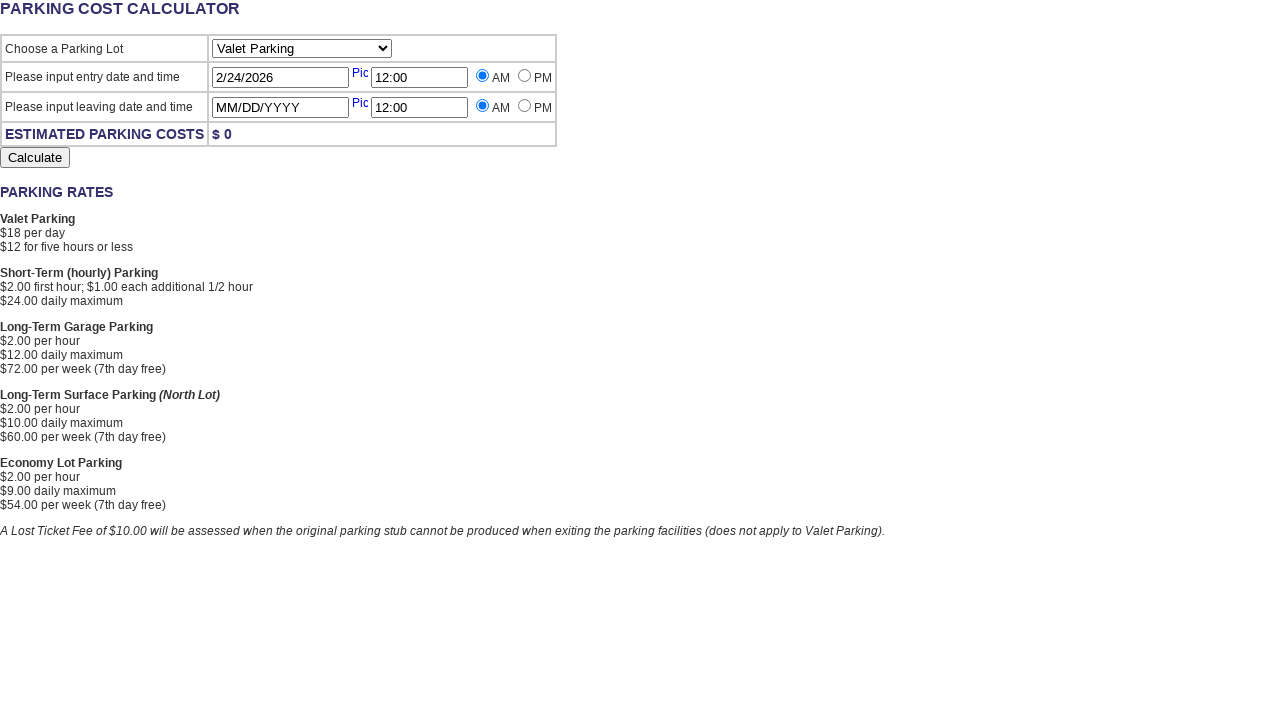

Switched focus back to main window
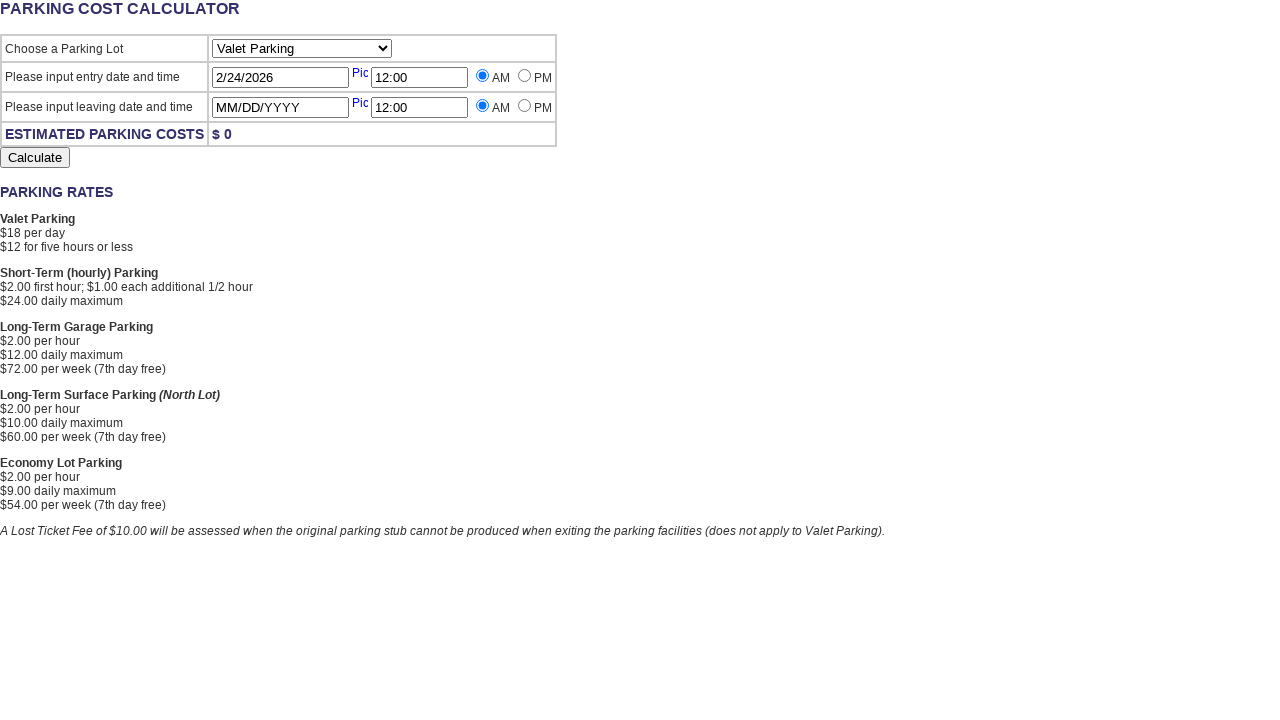

Clicked PM radio button for starting time at (524, 76) on xpath=(//input[@name='StartingTimeAMPM'])[2]
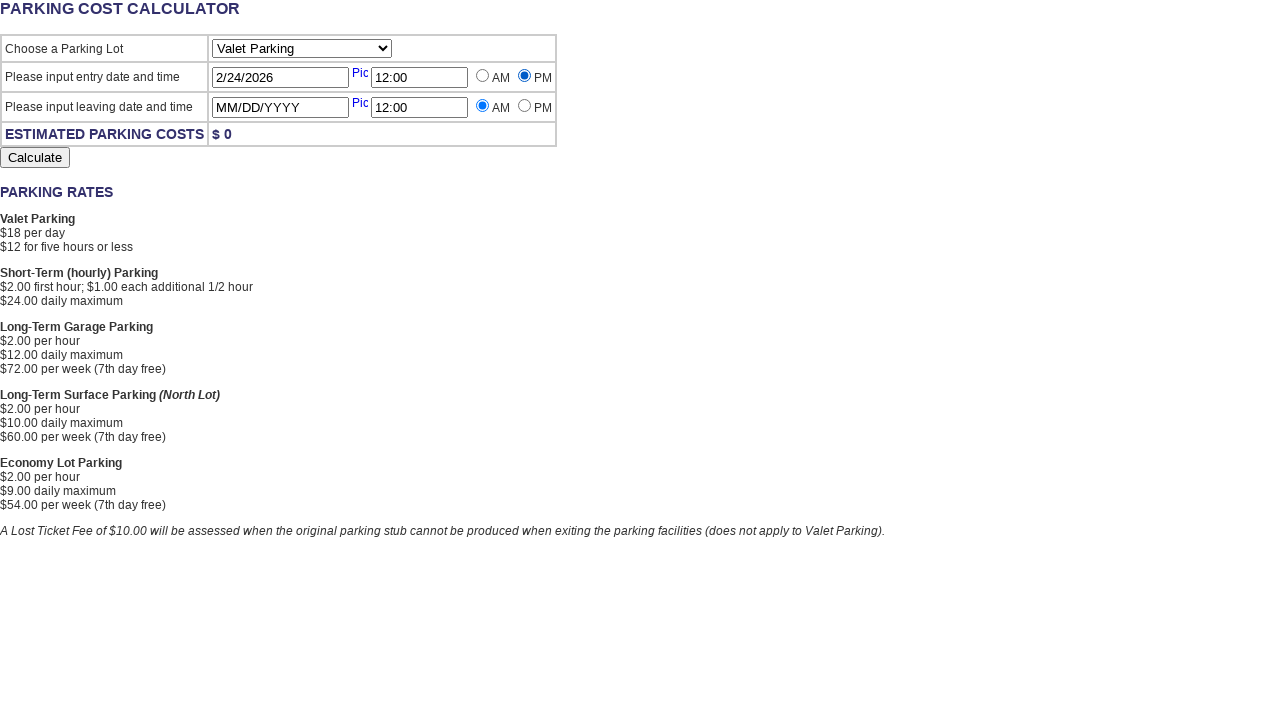

Verified PM button is selected
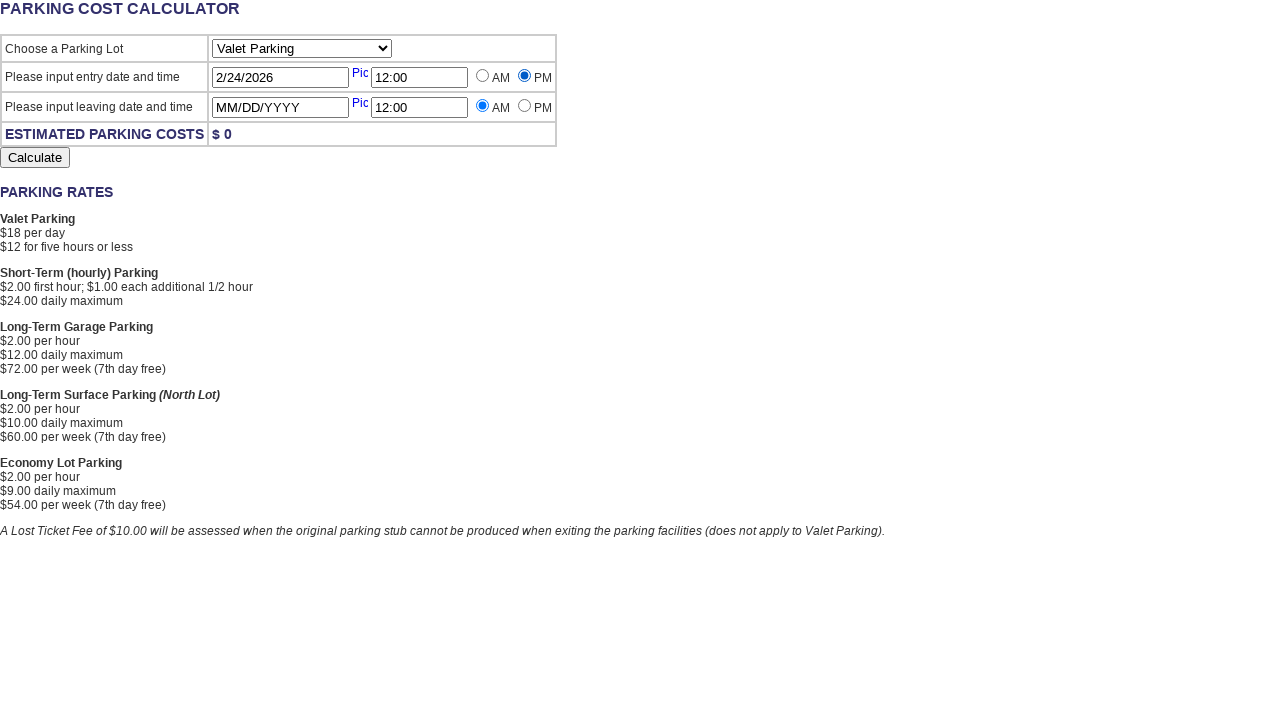

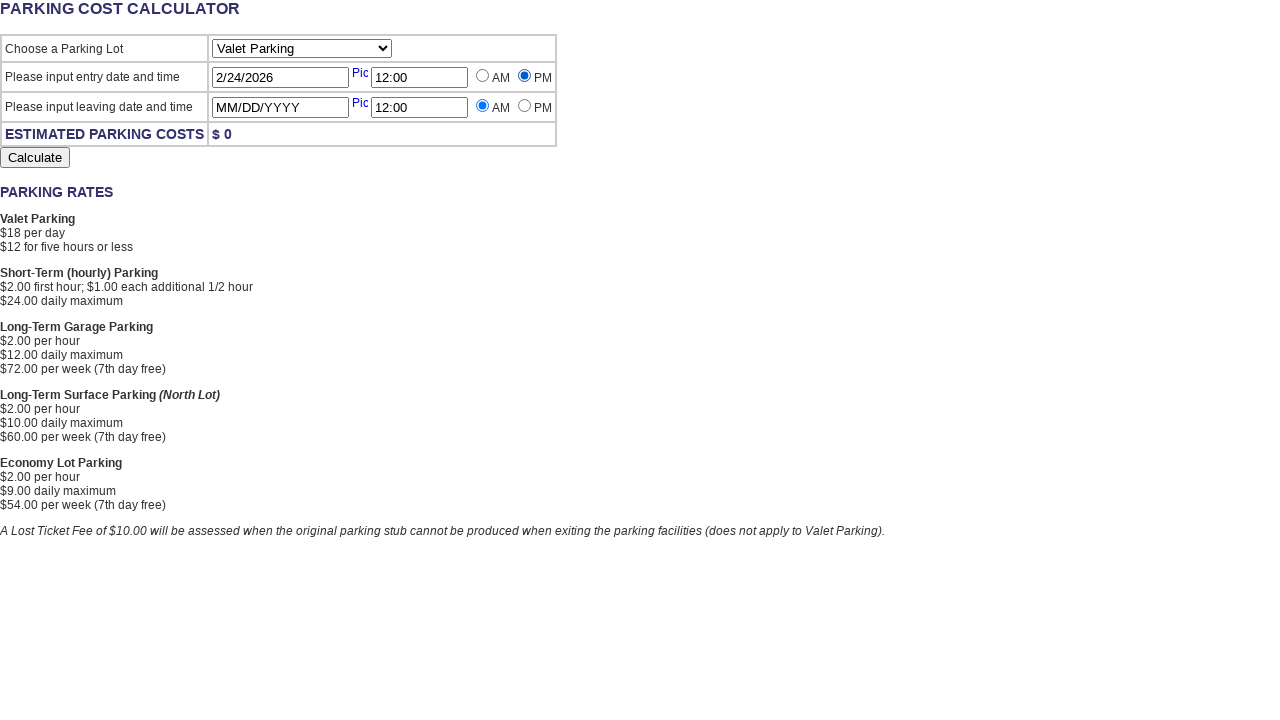